Tests browser window handling by opening a new tab, switching between windows, and verifying content

Starting URL: https://demoqa.com/browser-windows

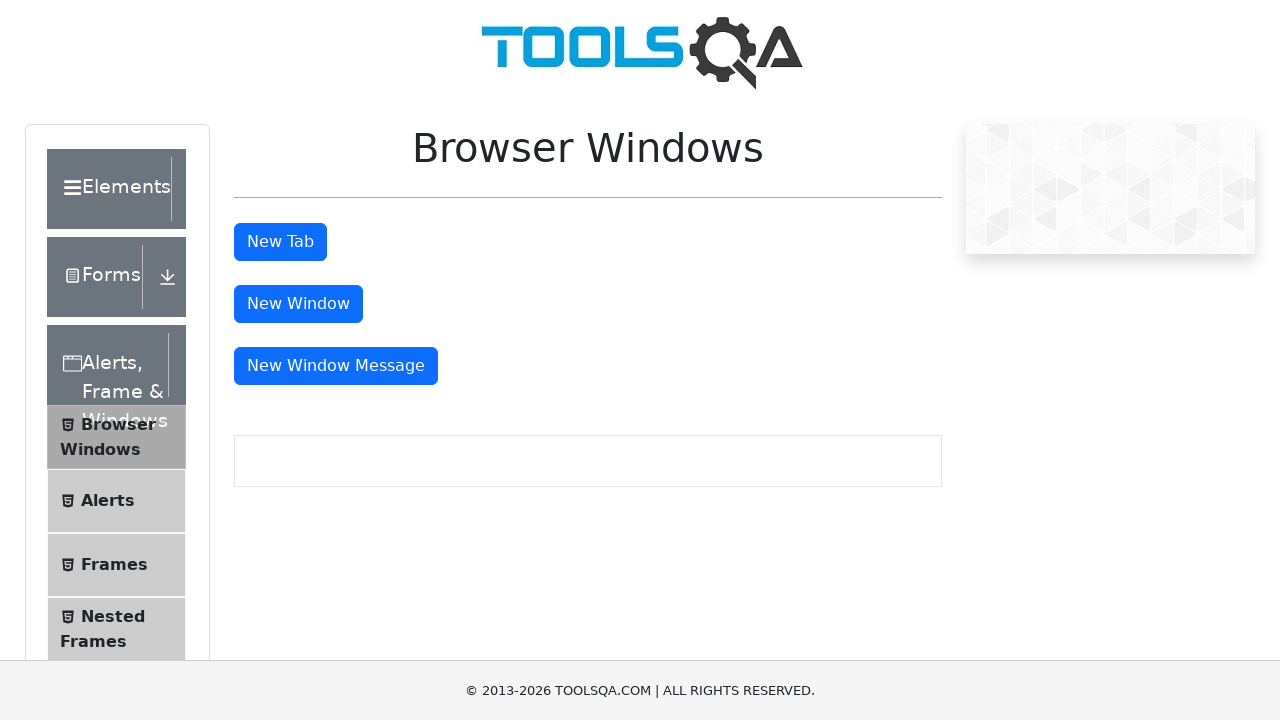

Clicked button to open new tab at (280, 242) on #tabButton
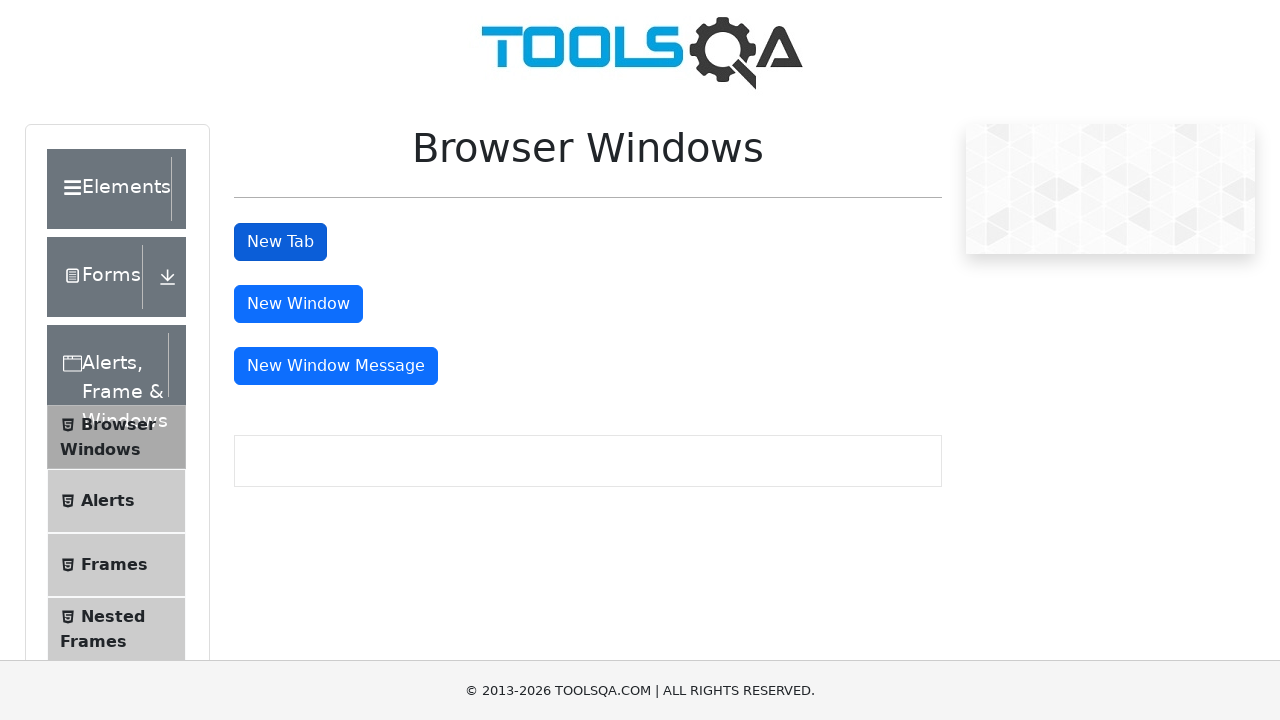

Retrieved all open pages from context
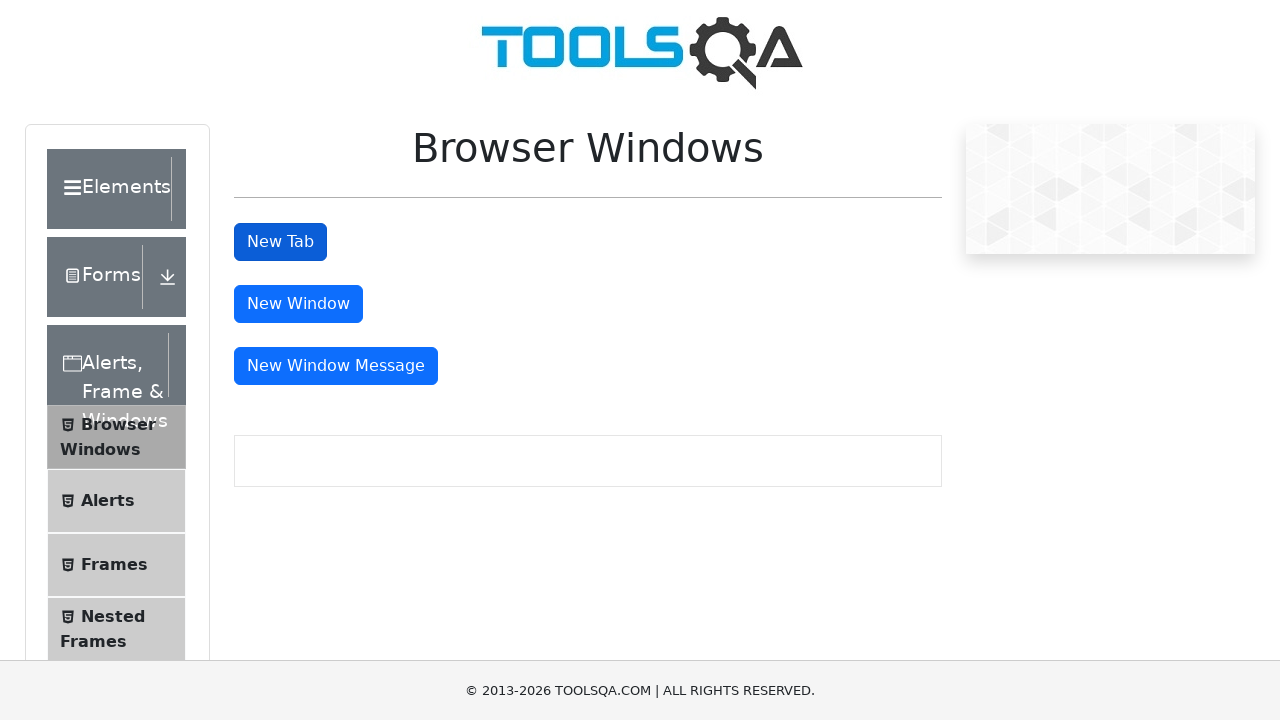

Selected second page (new tab) from pages list
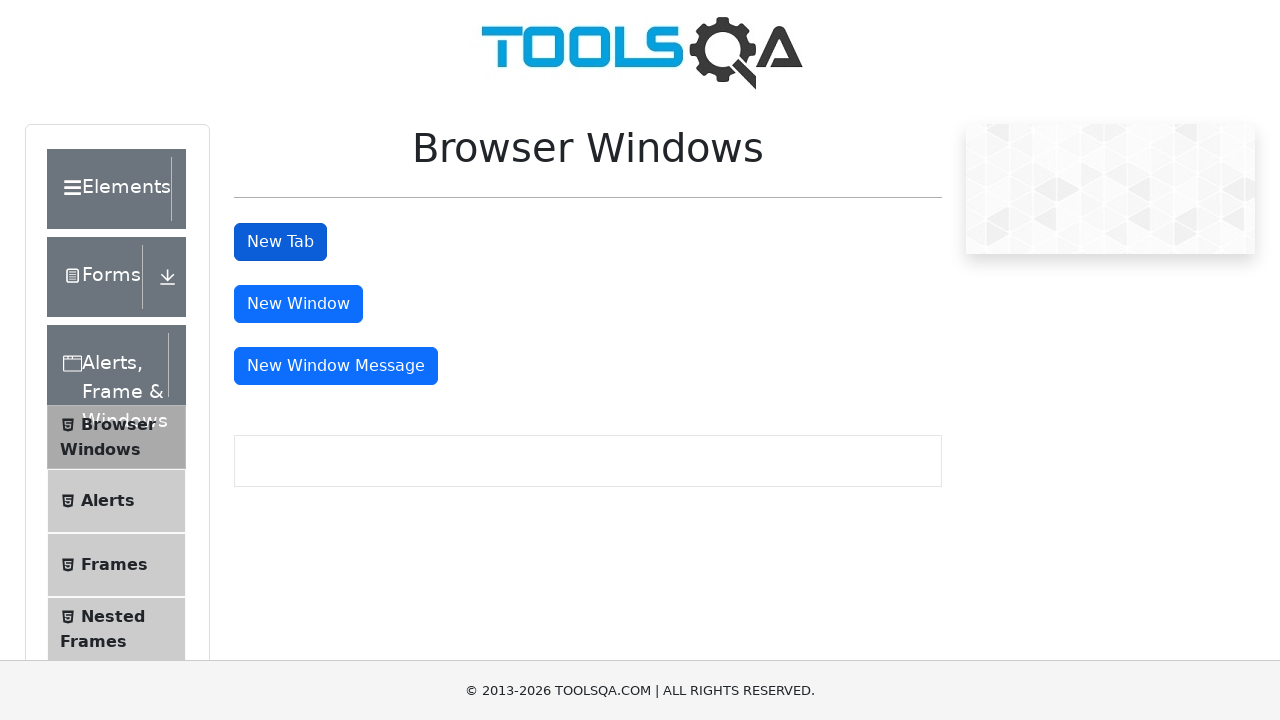

Waited for new tab to load completely
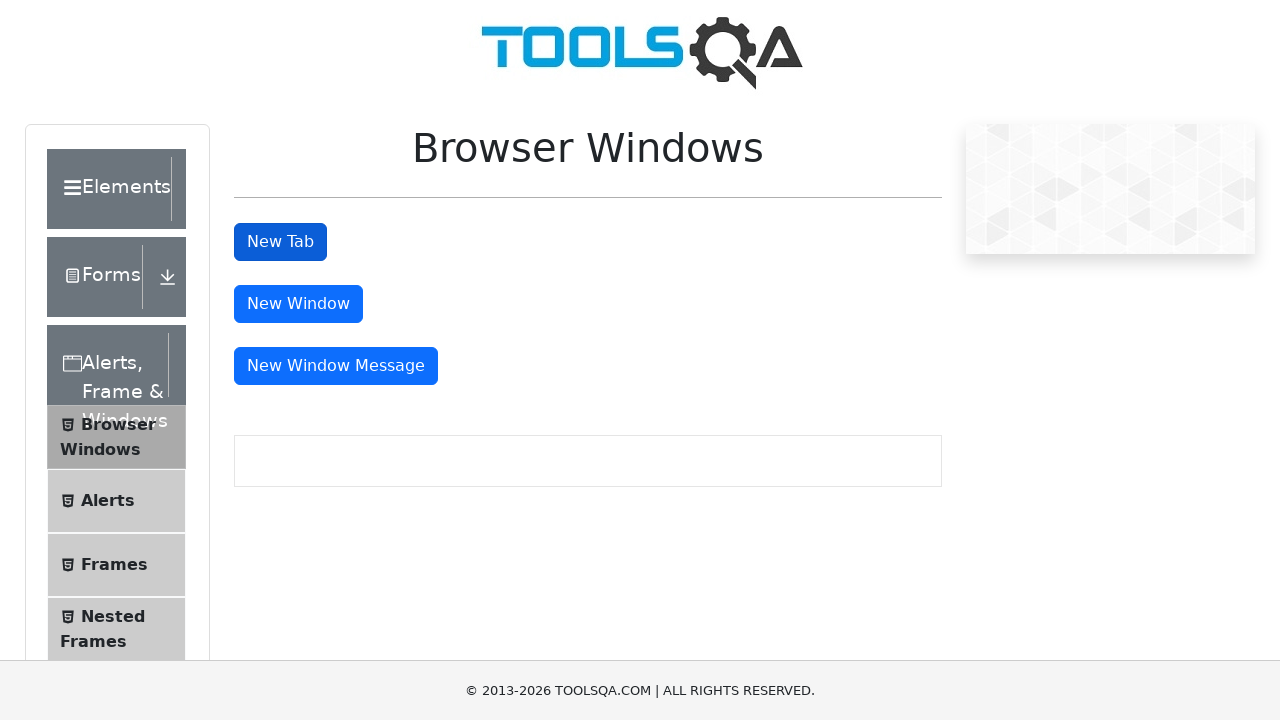

Retrieved heading text from new tab: 'This is a sample page'
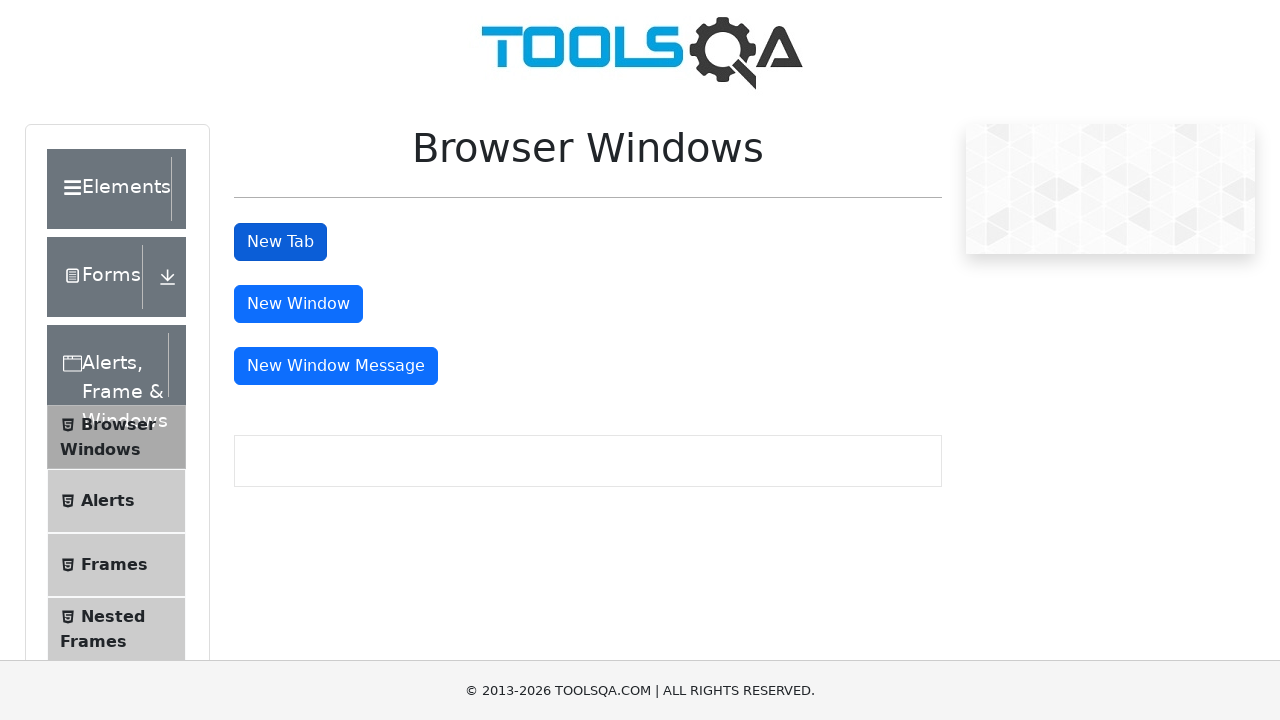

Verified heading text matches expected value
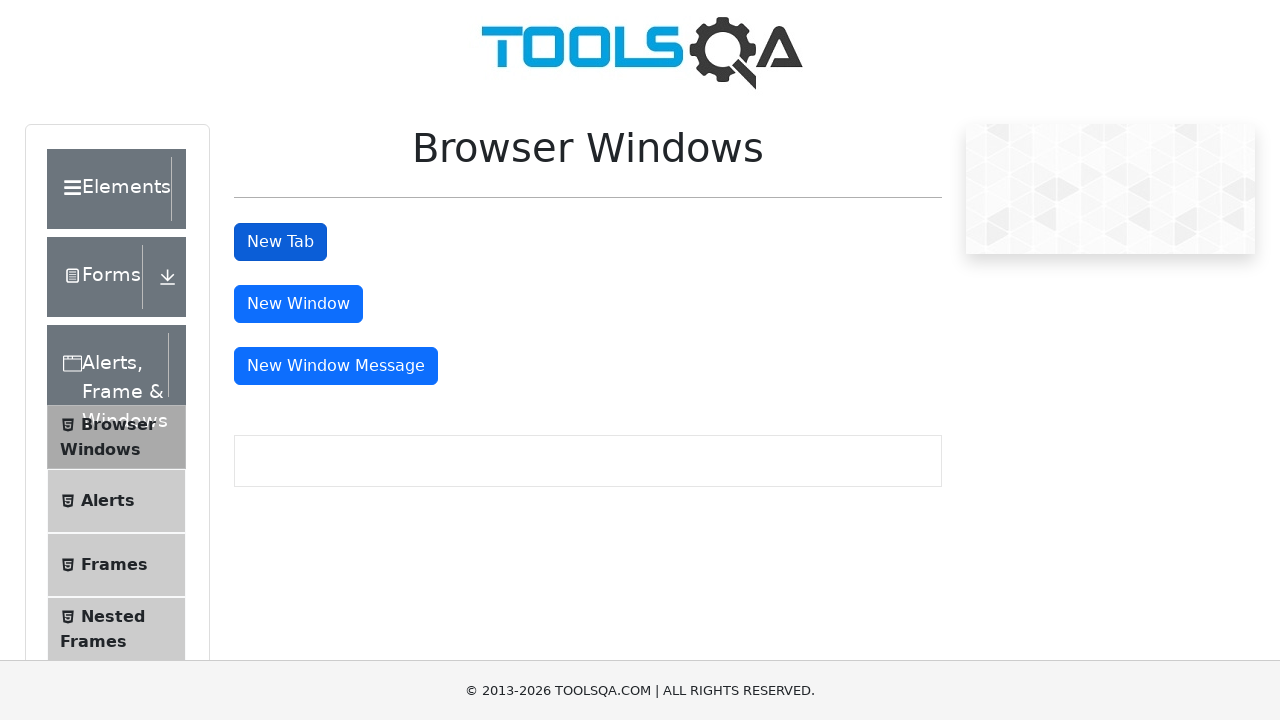

Closed new tab
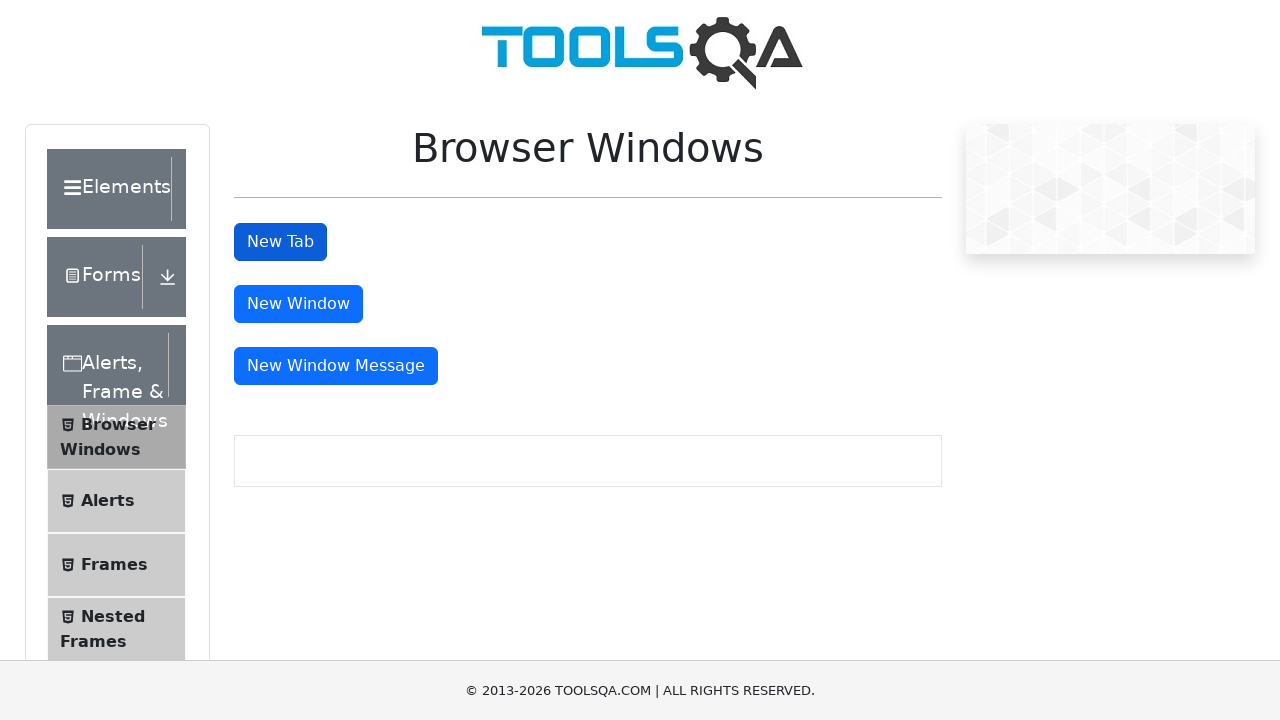

Verified original tab is still active after closing new tab
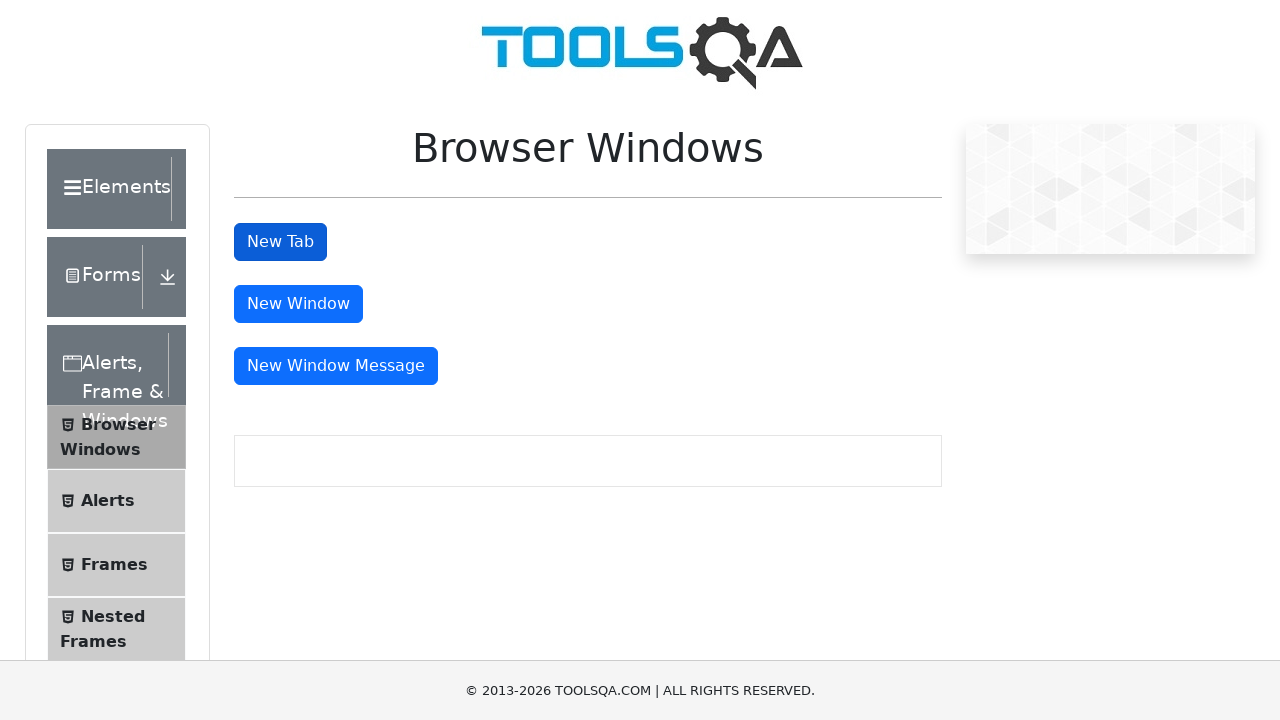

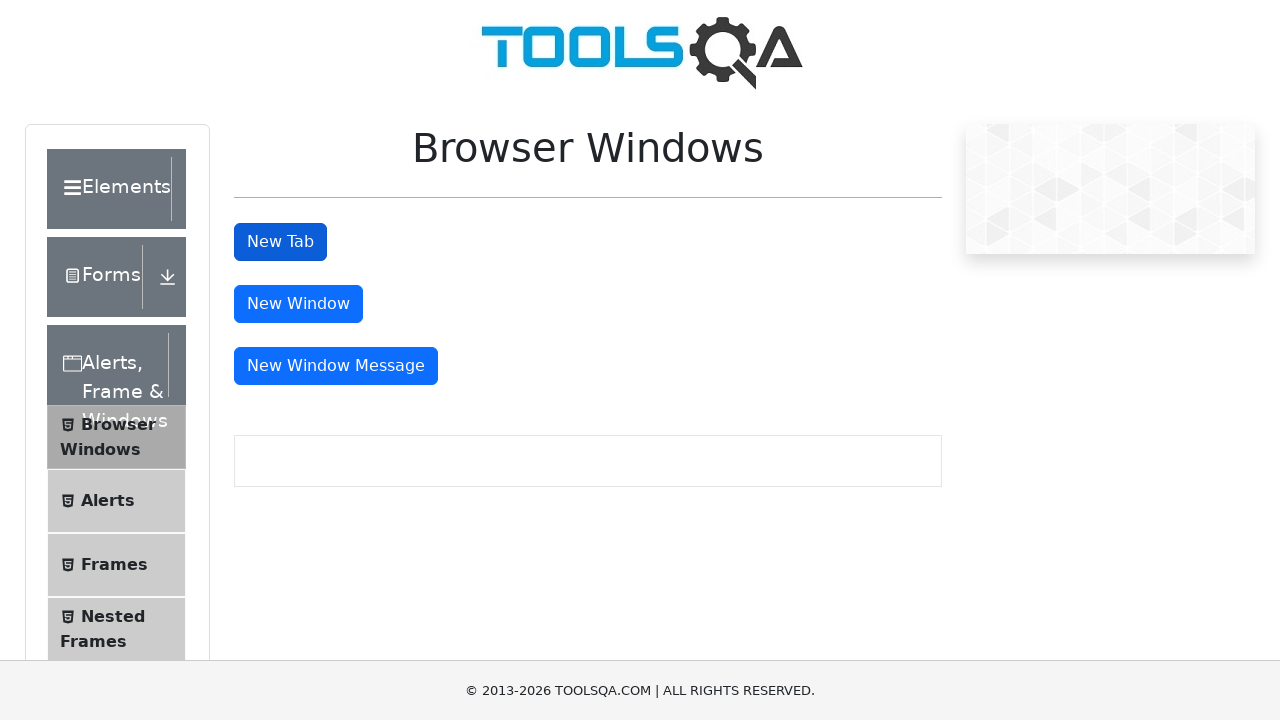